Navigates to Submit New Language page and verifies the styling and formatting of the IMPORTANT notice

Starting URL: http://www.99-bottles-of-beer.net/

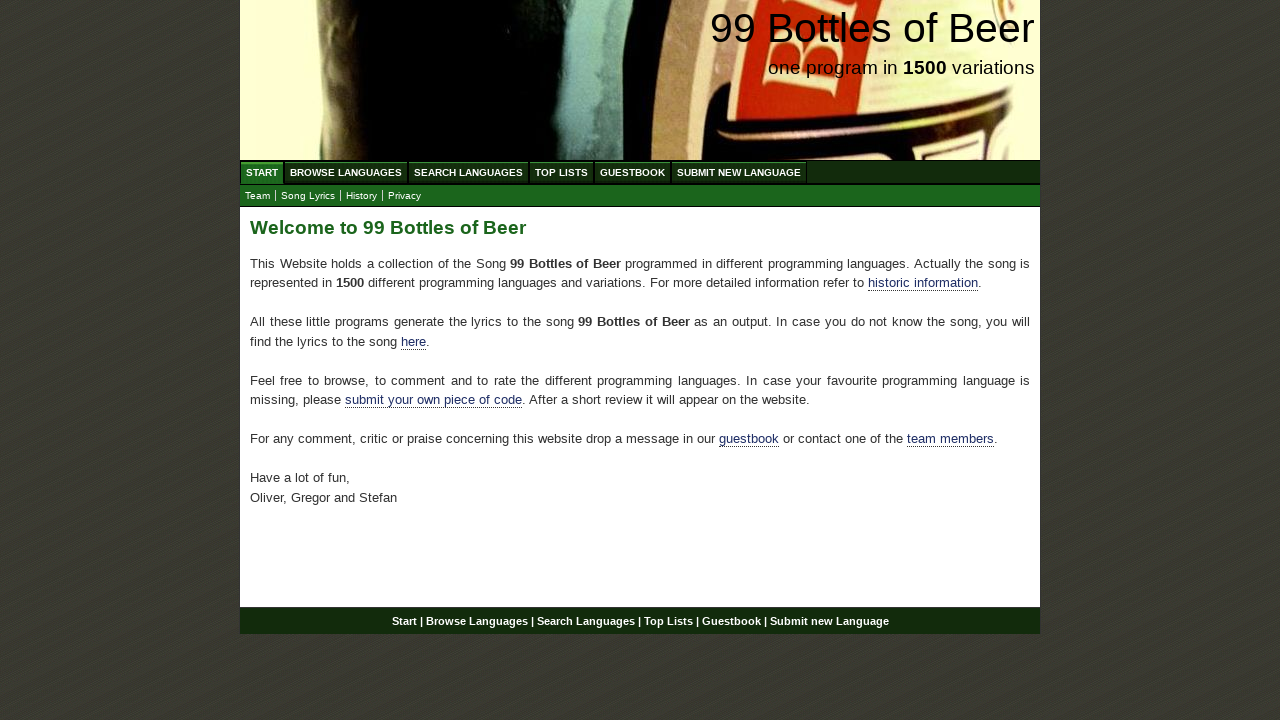

Clicked on Submit New Language menu item at (739, 172) on xpath=//body/div[@id='wrap']/div[@id='navigation']/ul[@id = 'menu']/li/a[@href='
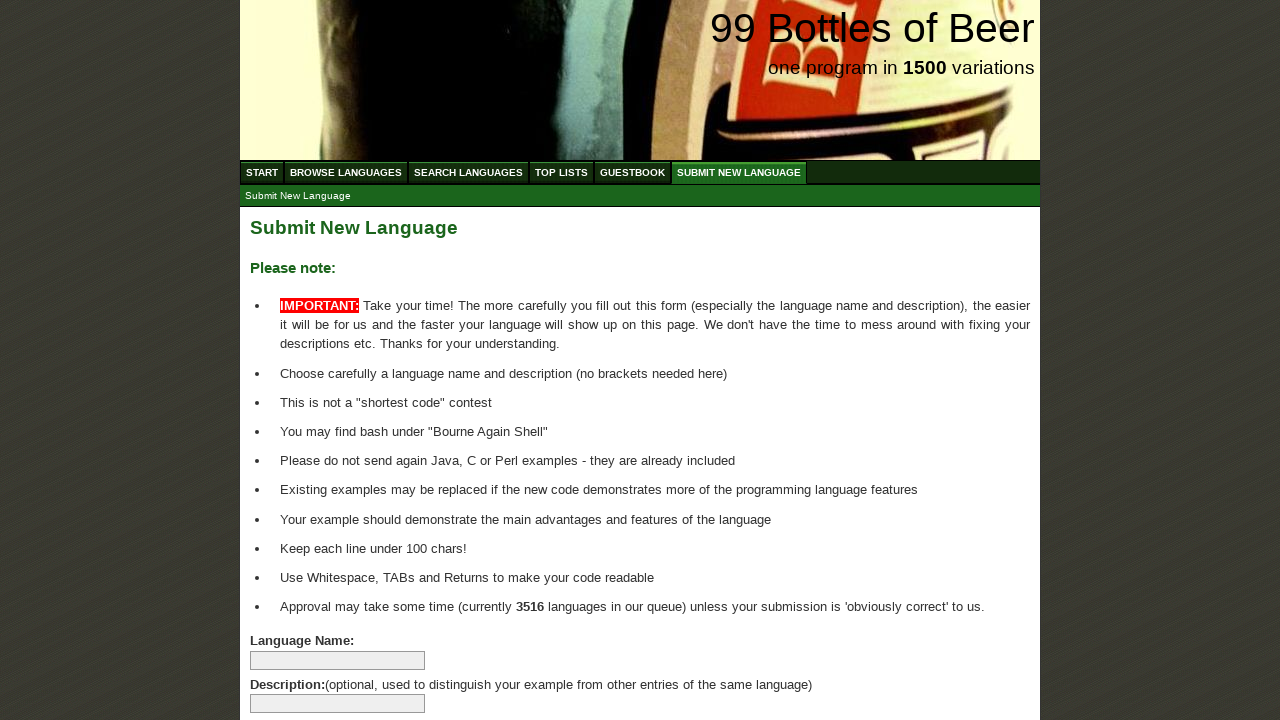

IMPORTANT notice span element loaded
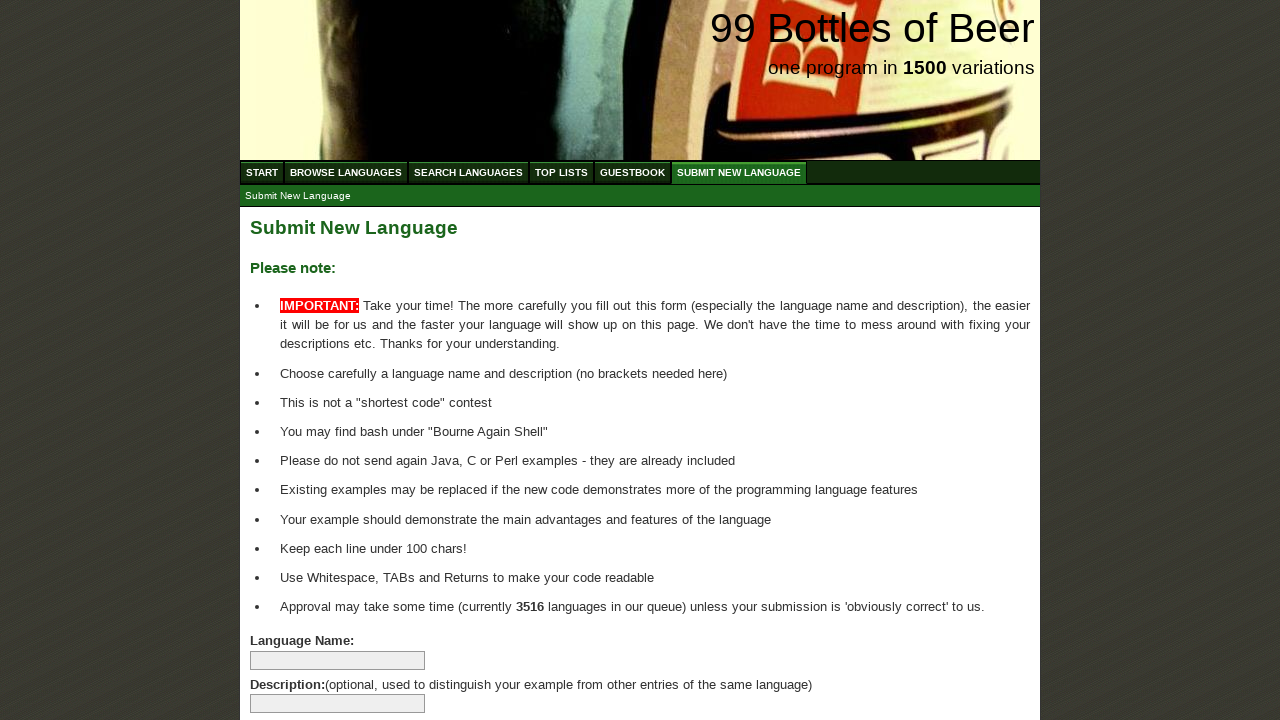

IMPORTANT notice bold text element loaded, styling verified
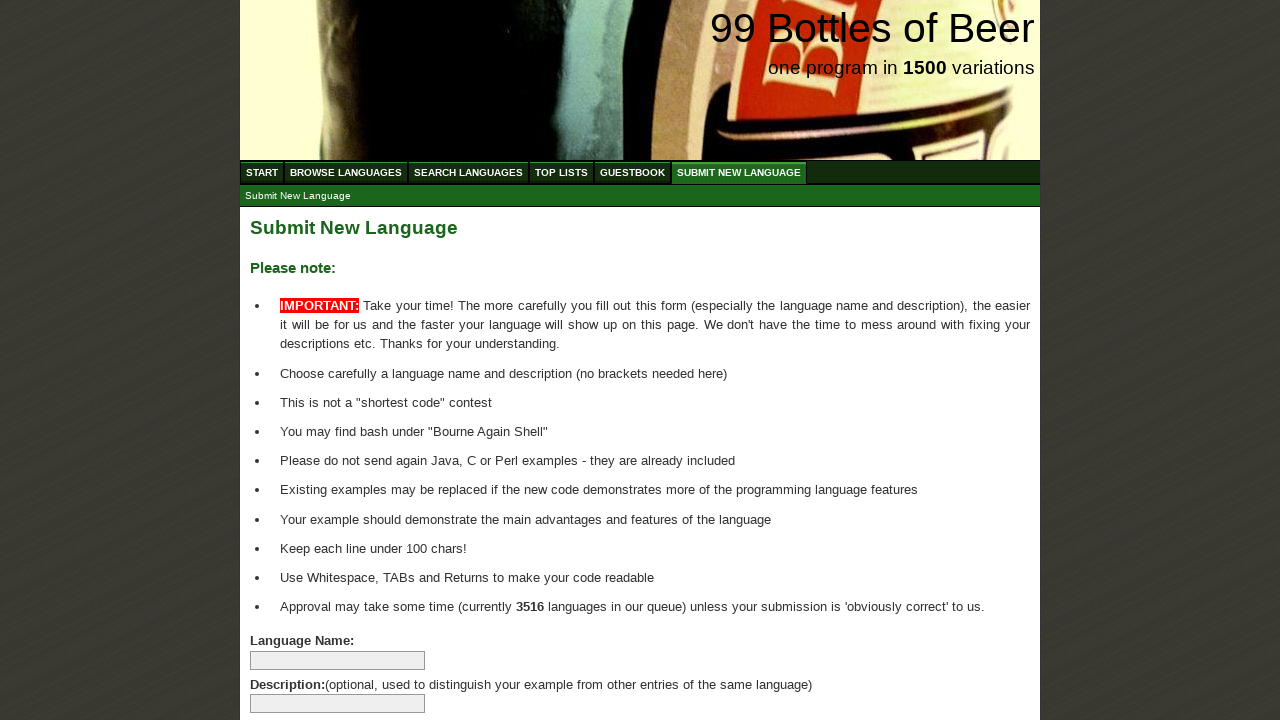

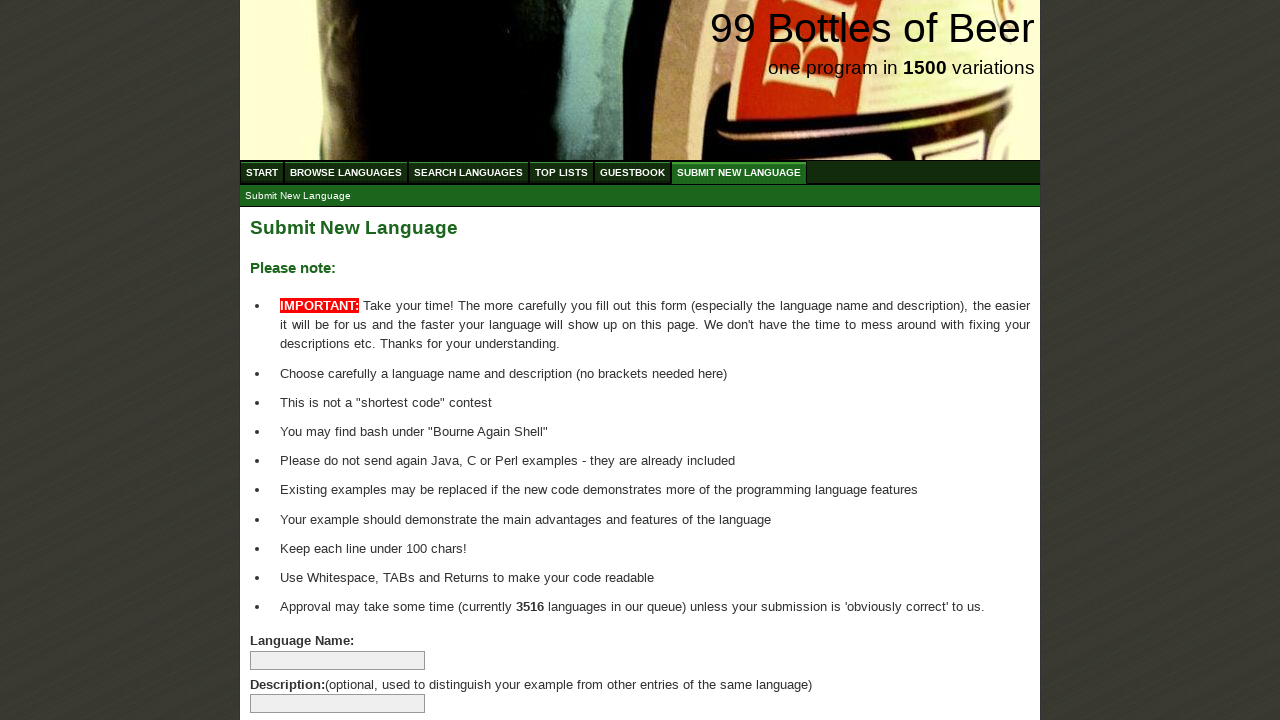